Tests navigation through a Cuisine website by clicking through the about page, menu page, and sign in page links to verify the navigation flow works correctly.

Starting URL: https://cbarnc.github.io/Group3-repo-projects/

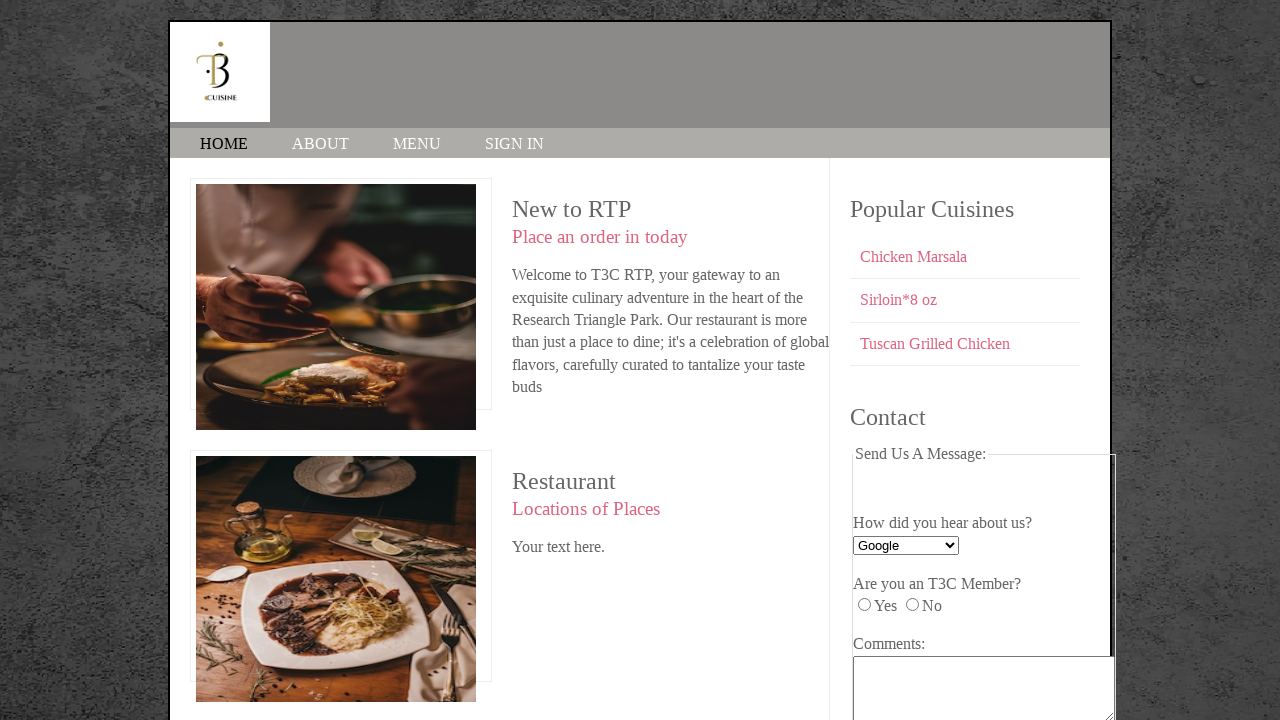

Clicked 'about' navigation link at (320, 144) on internal:role=link[name="about"i]
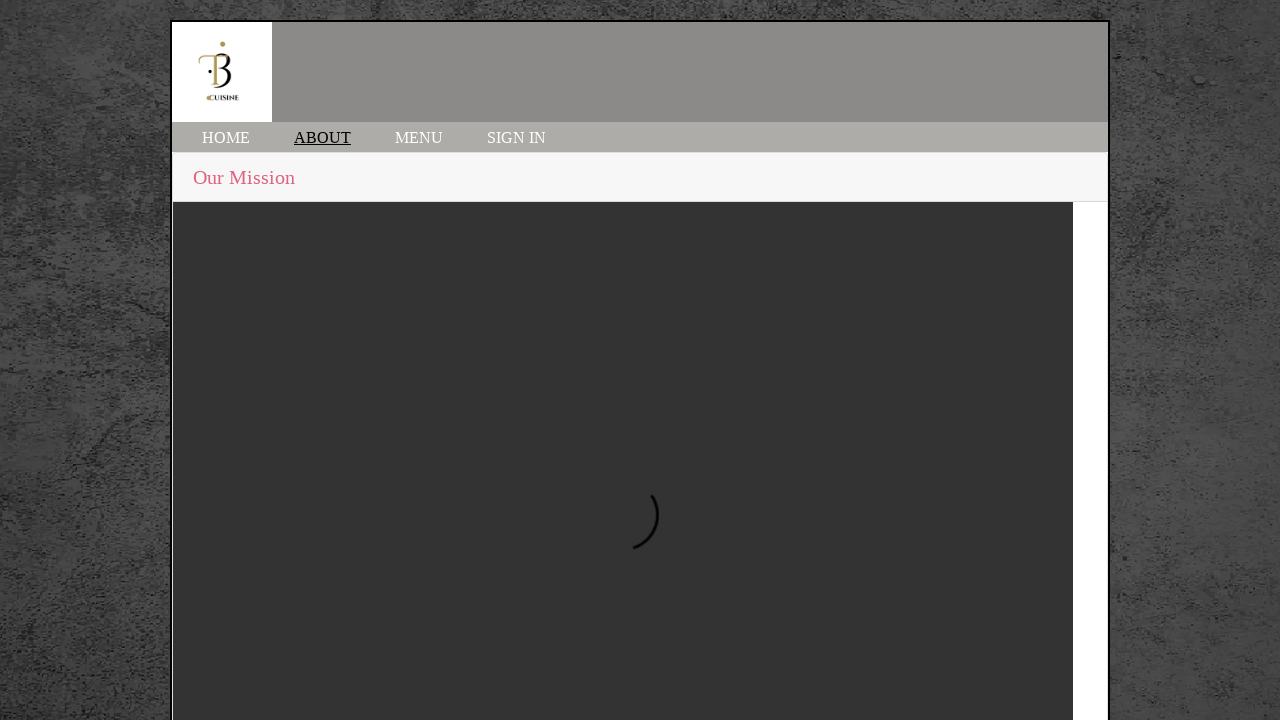

Waited 2 seconds for about page to load
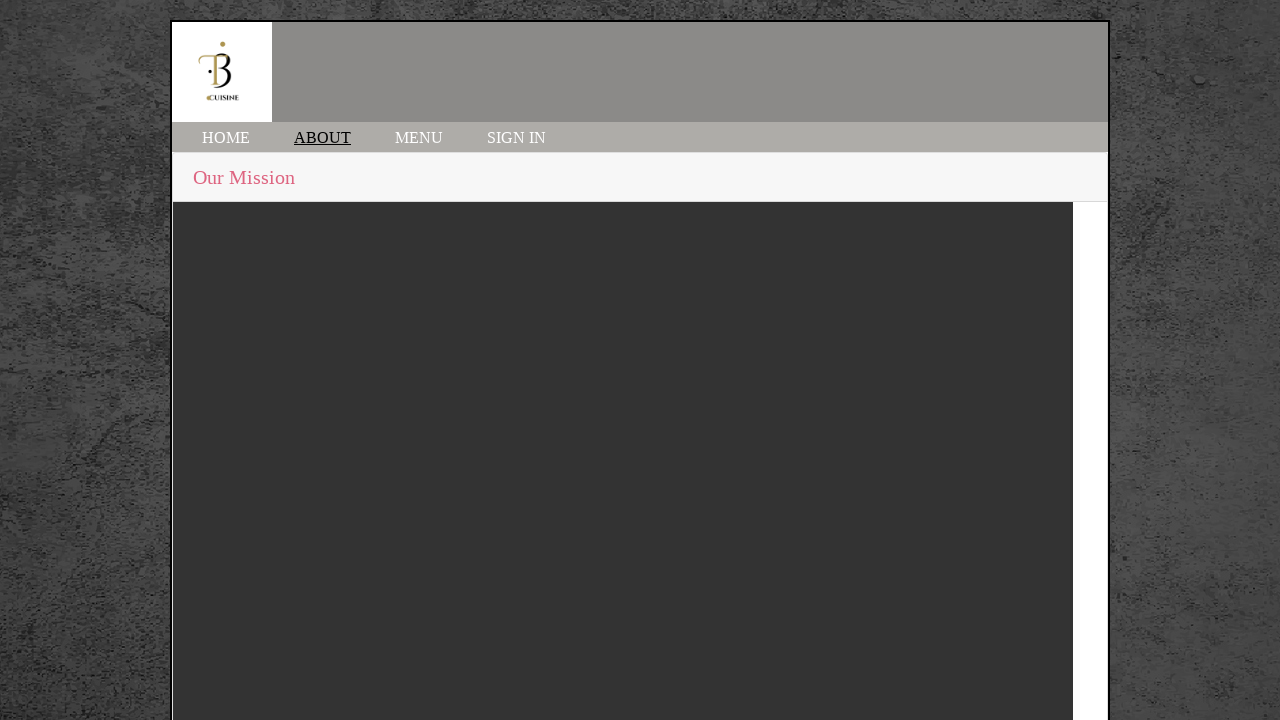

Clicked 'menu' navigation link at (419, 138) on internal:role=link[name="menu"i]
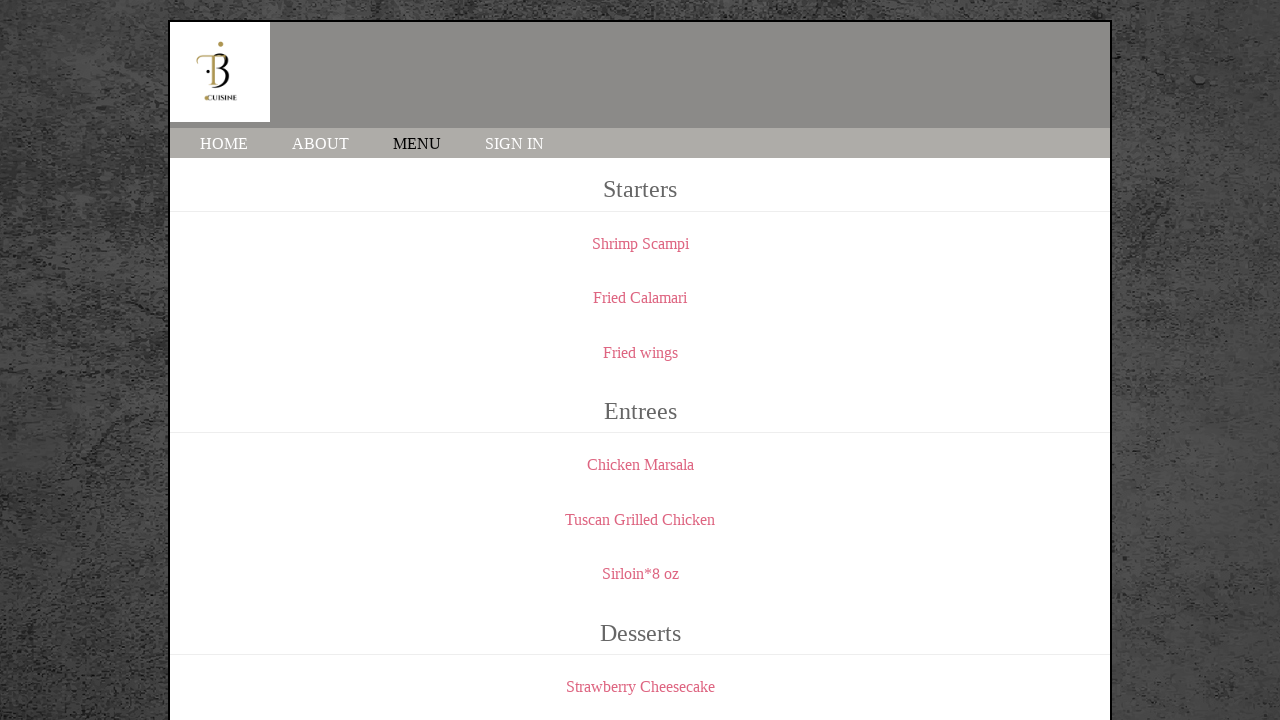

Waited 2 seconds for menu page to load
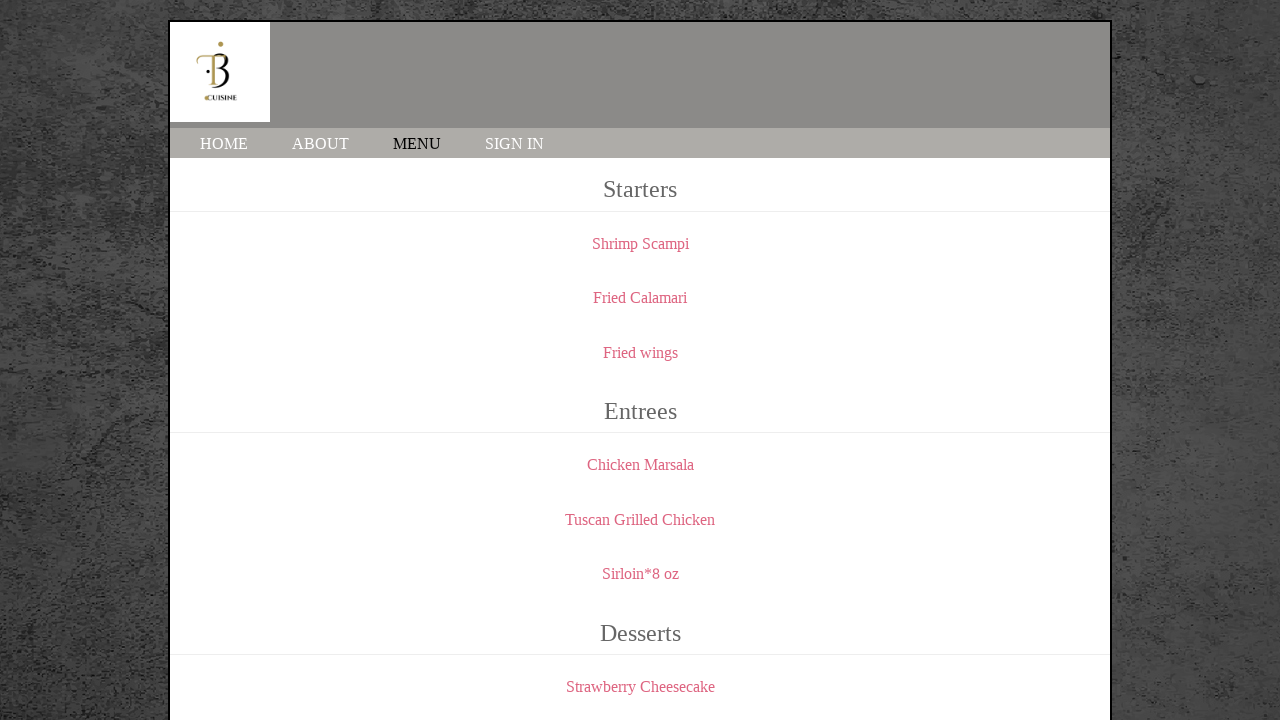

Clicked 'SIGN IN' link at (514, 144) on internal:text="SIGN IN"i
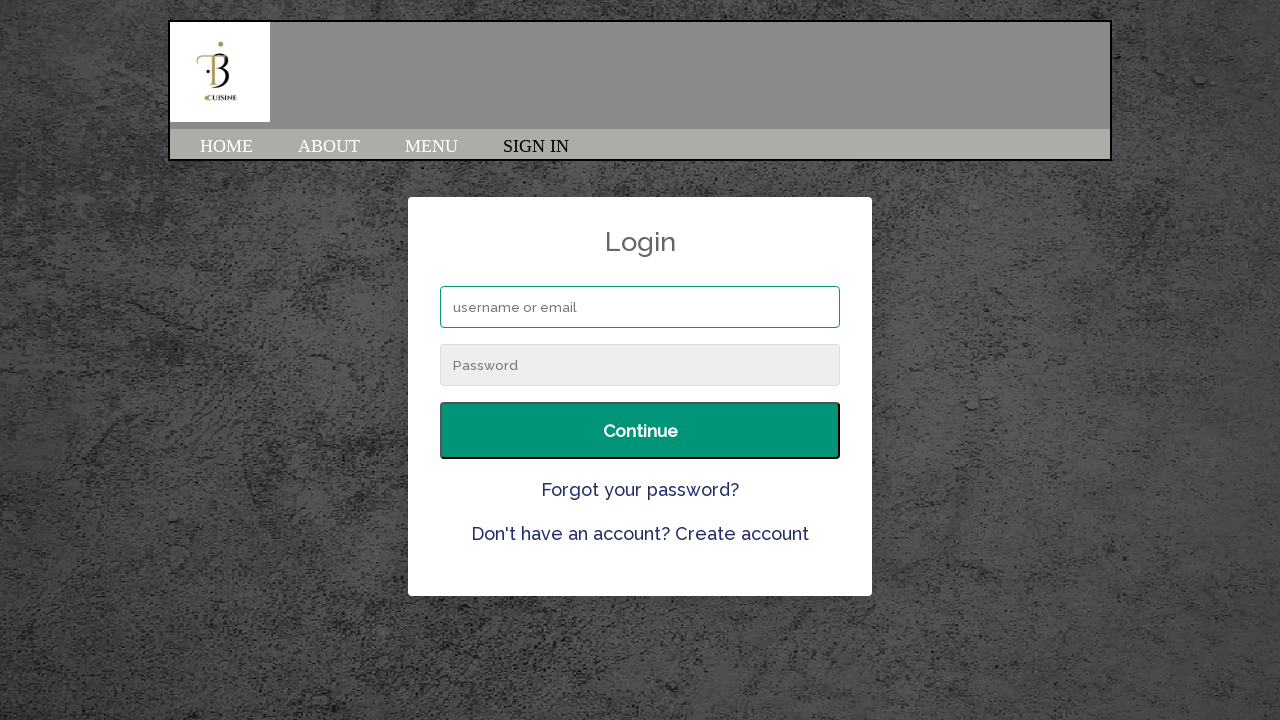

Waited 2 seconds for sign in page to load
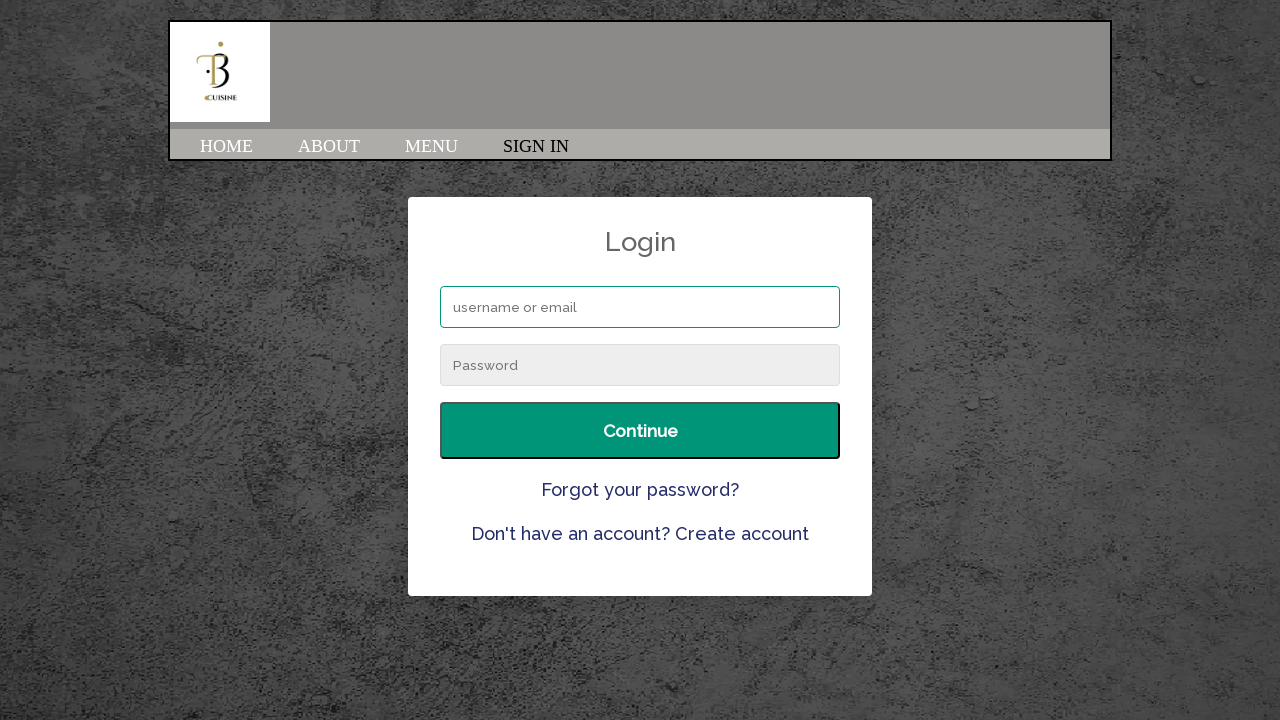

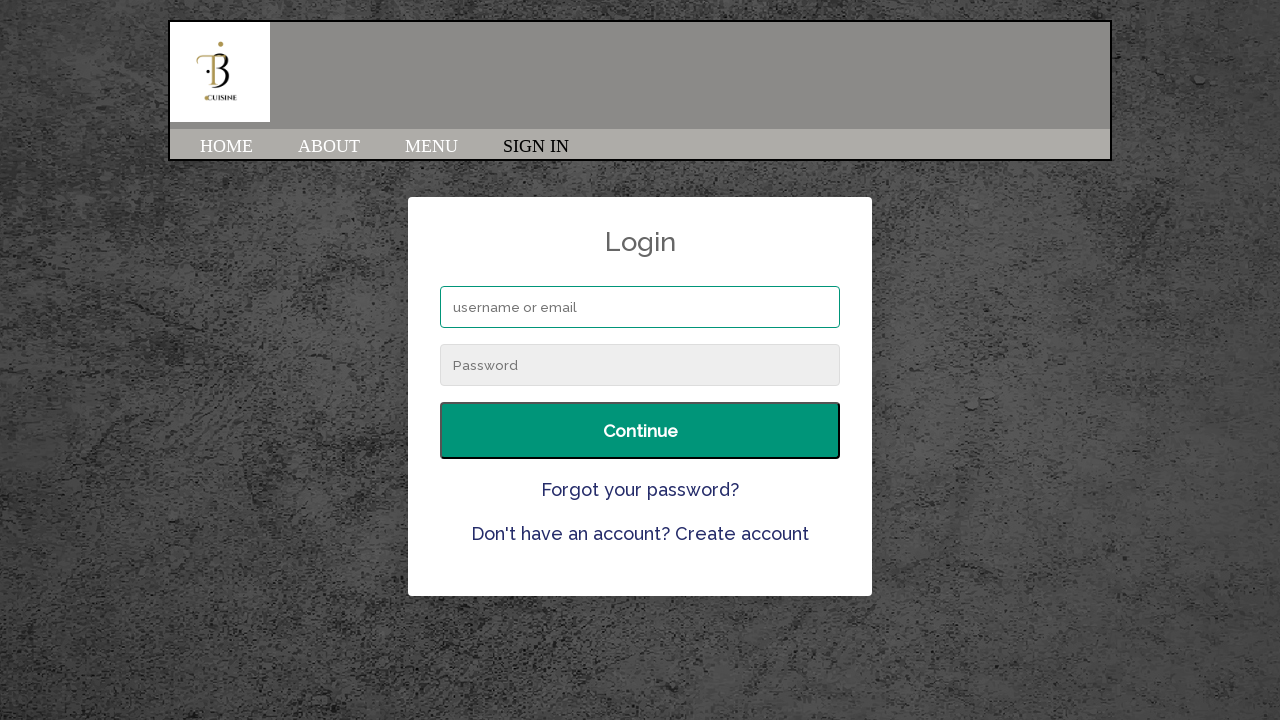